Tests a comprehensive form submission by filling out personal information fields including name, email, phone, address, country selection, date of birth, gender, and checkbox before submitting the form.

Starting URL: https://letcode.in/forms

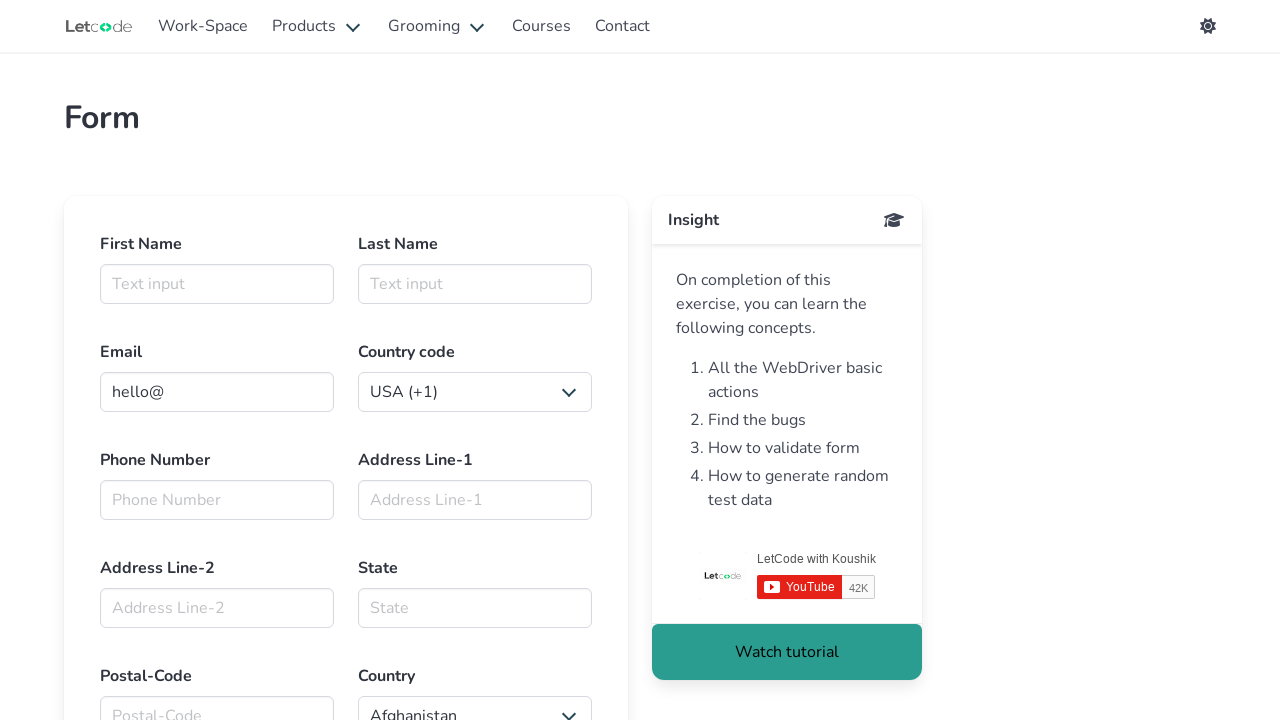

Filled first name field with 'John' on #firstname
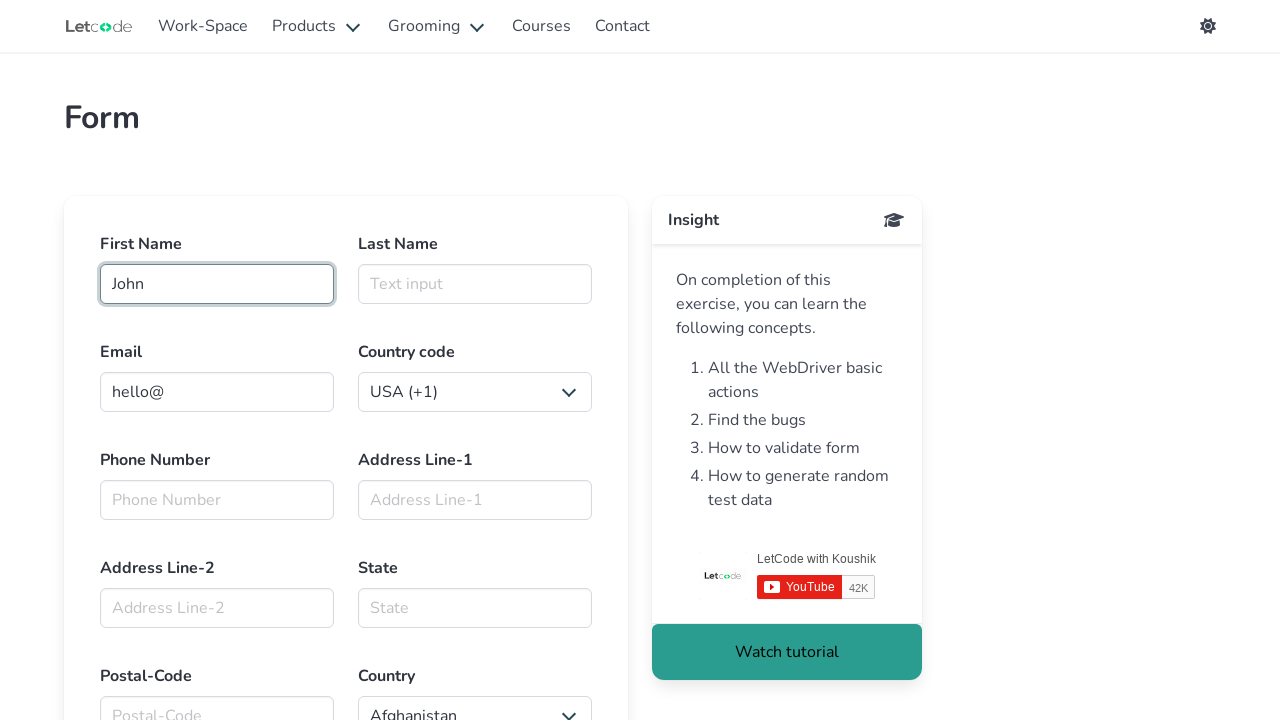

Filled last name field with 'Doe' on #lasttname
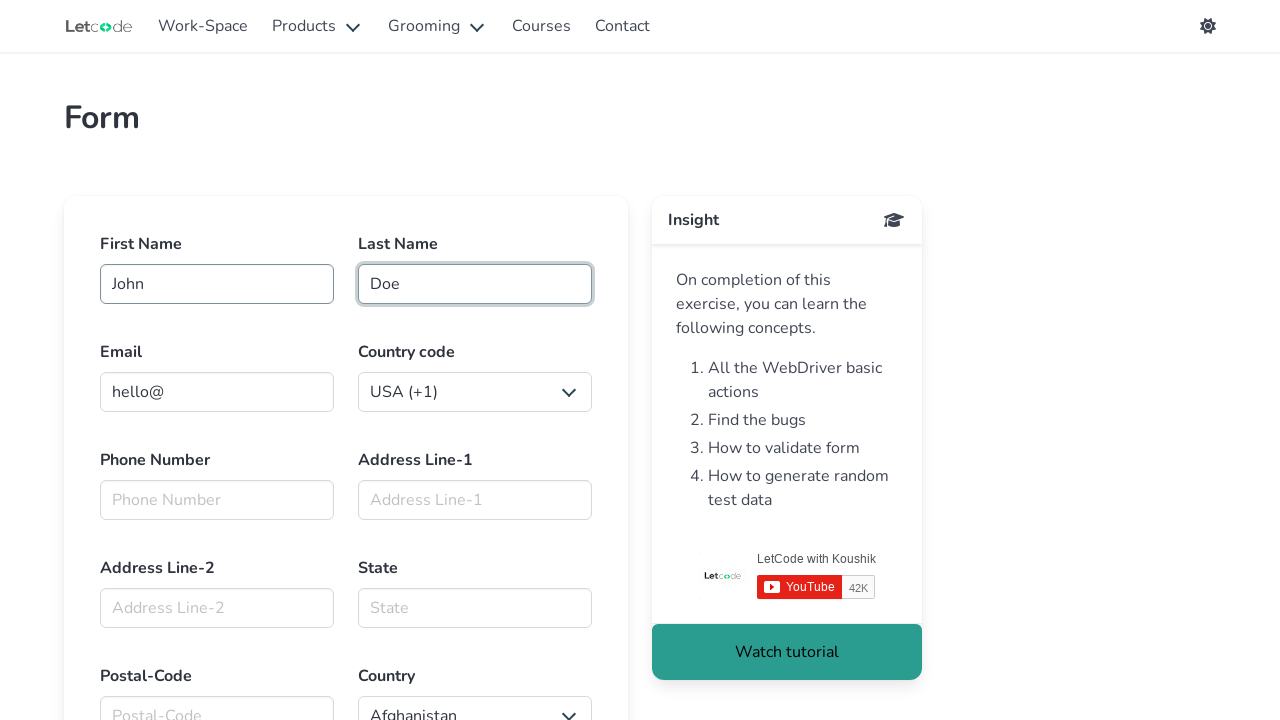

Filled email field with 'john.doe@google.com' on #email
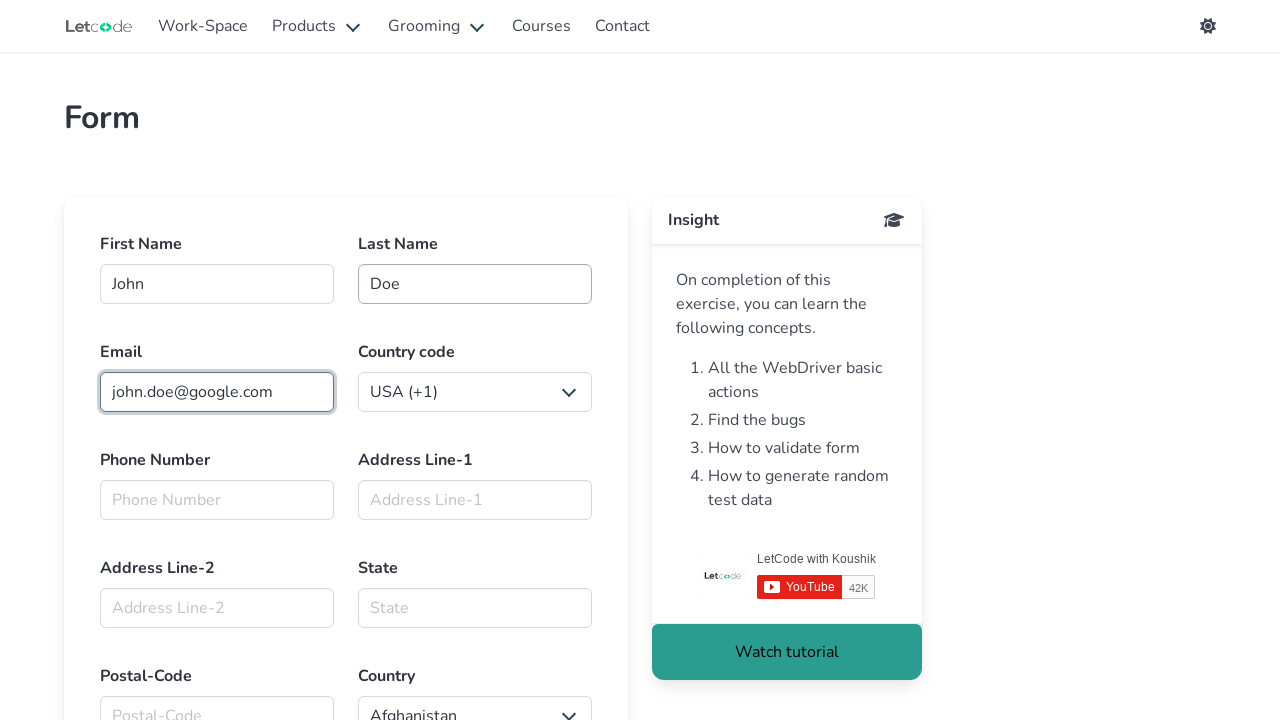

Selected country code '91' from dropdown on select
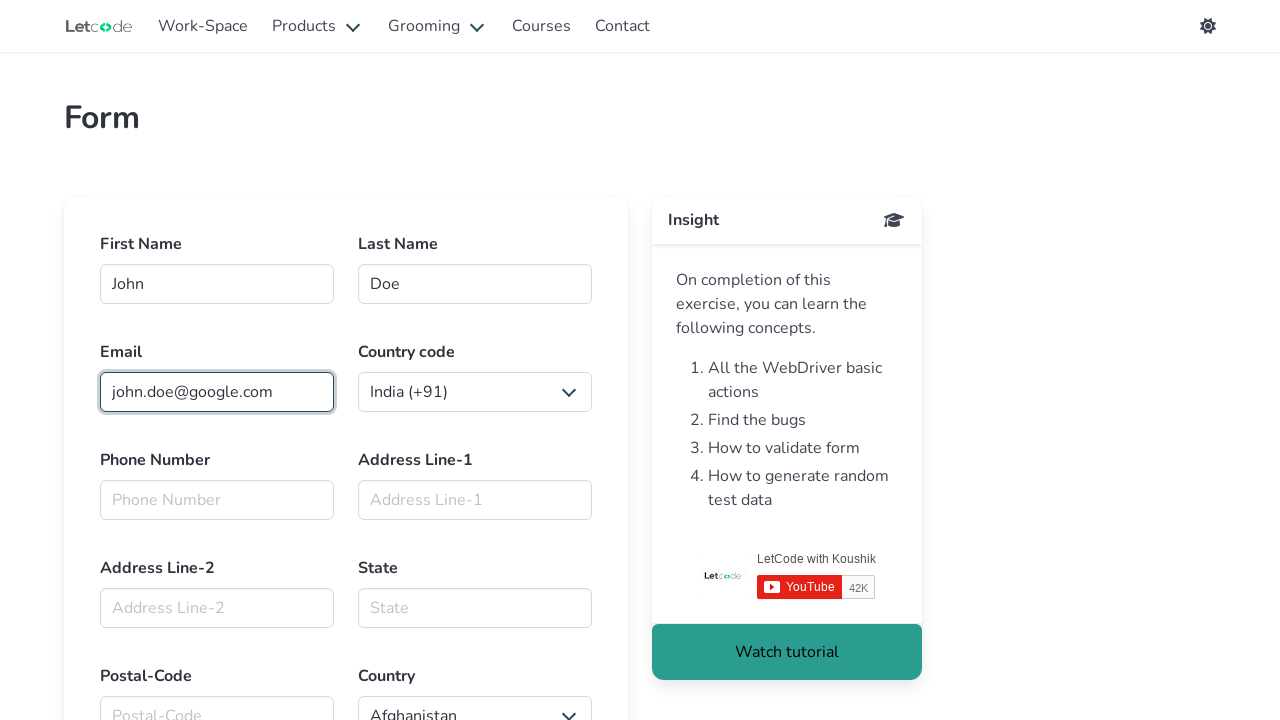

Filled phone number field with '9876543210' on #Phno
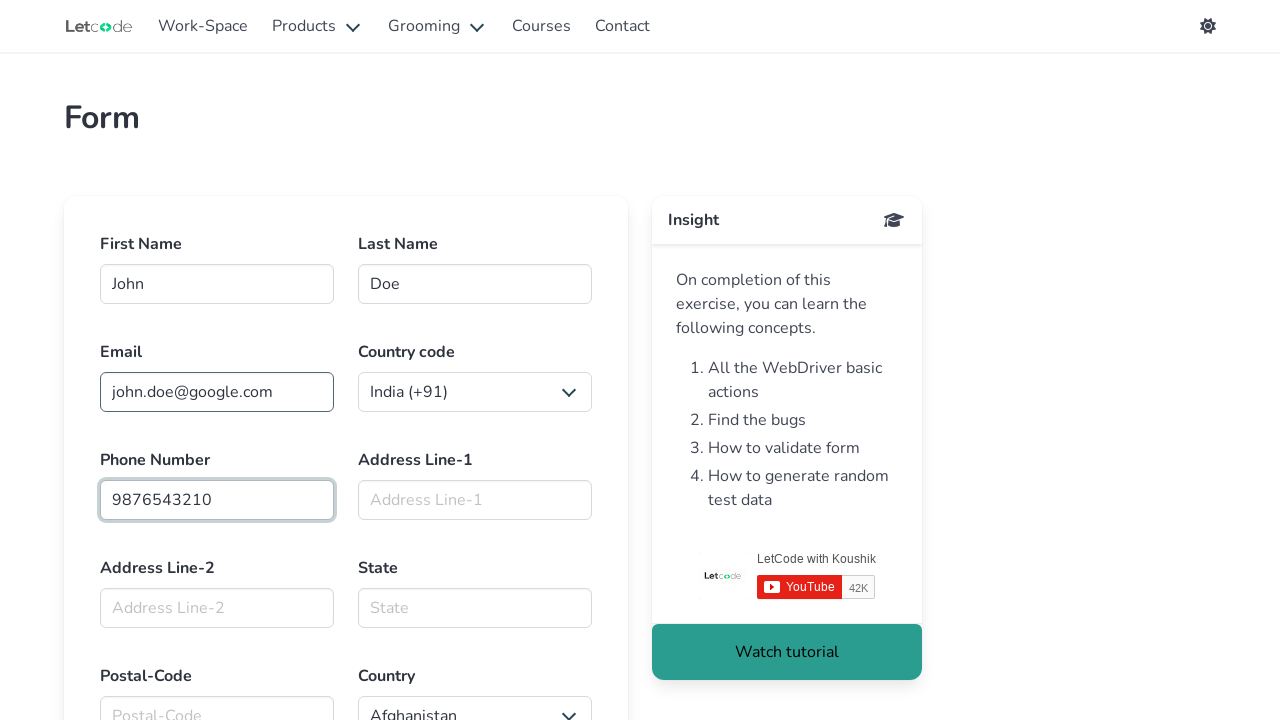

Filled address line 1 with 'abc colony' on #Addl1
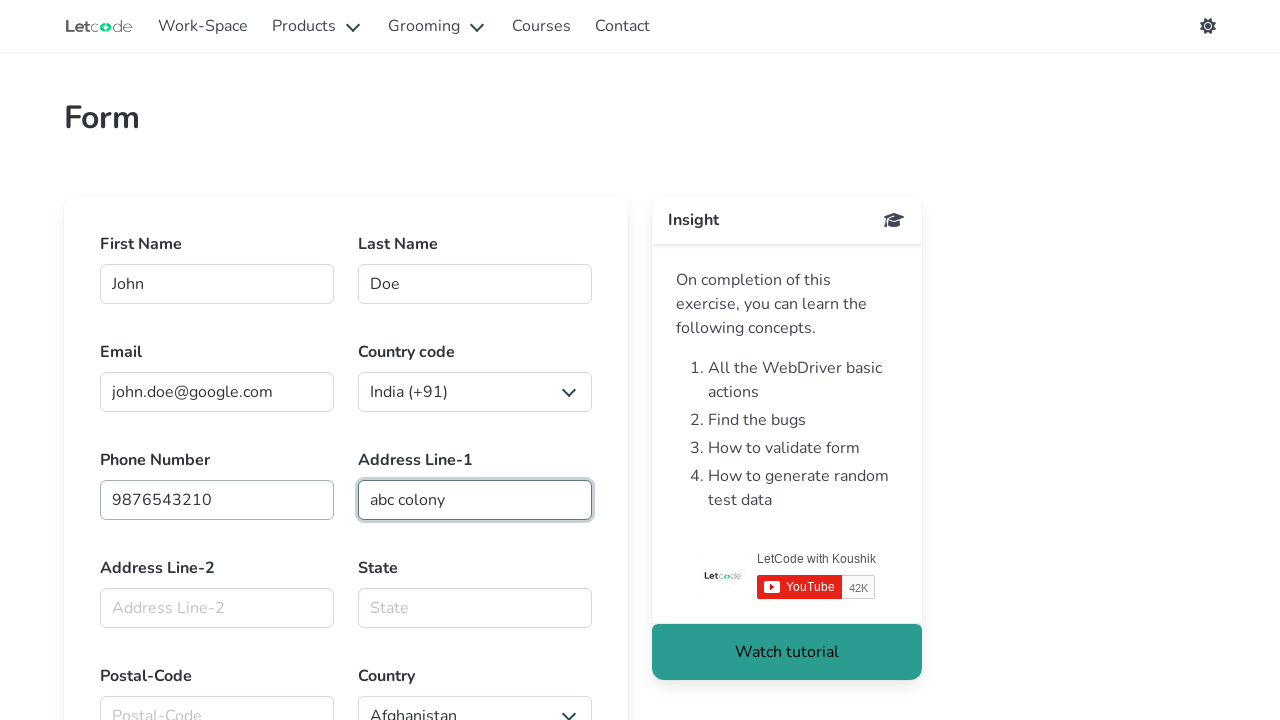

Filled address line 2 with 'landmark stu pr village' on #Addl2
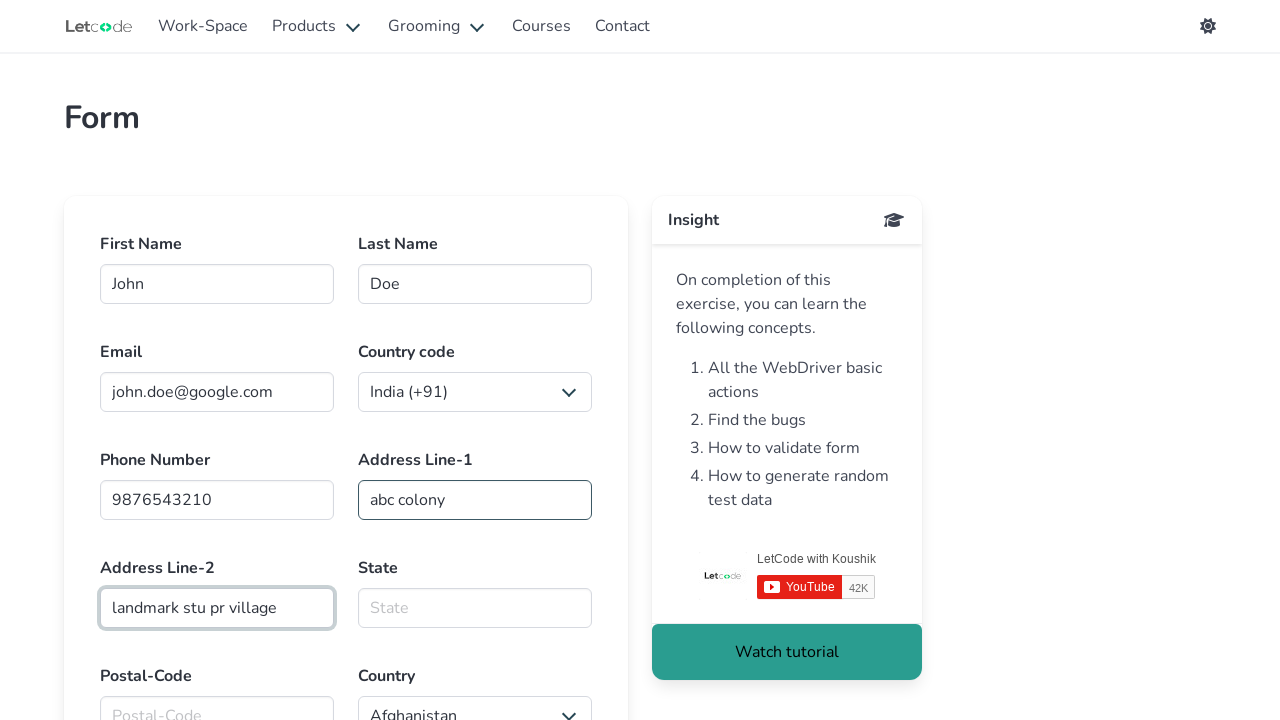

Filled state field with 'TS' on #state
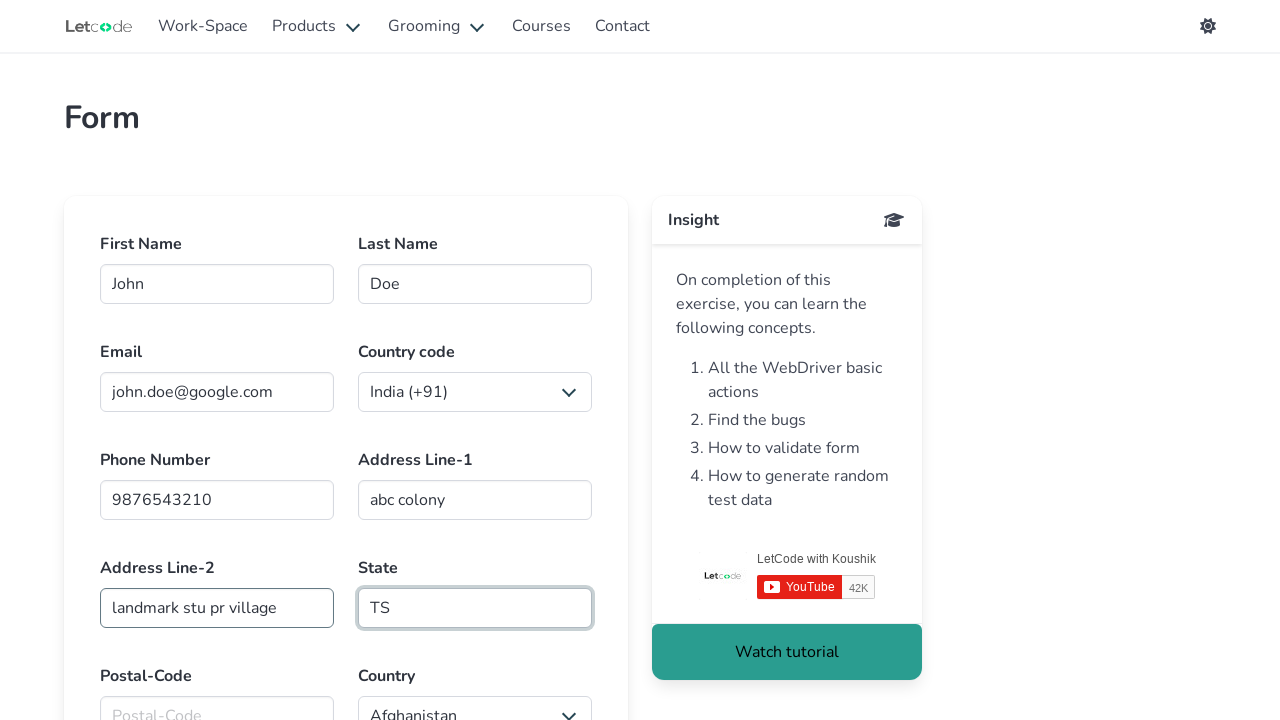

Filled postal code field with '12344' on #postalcode
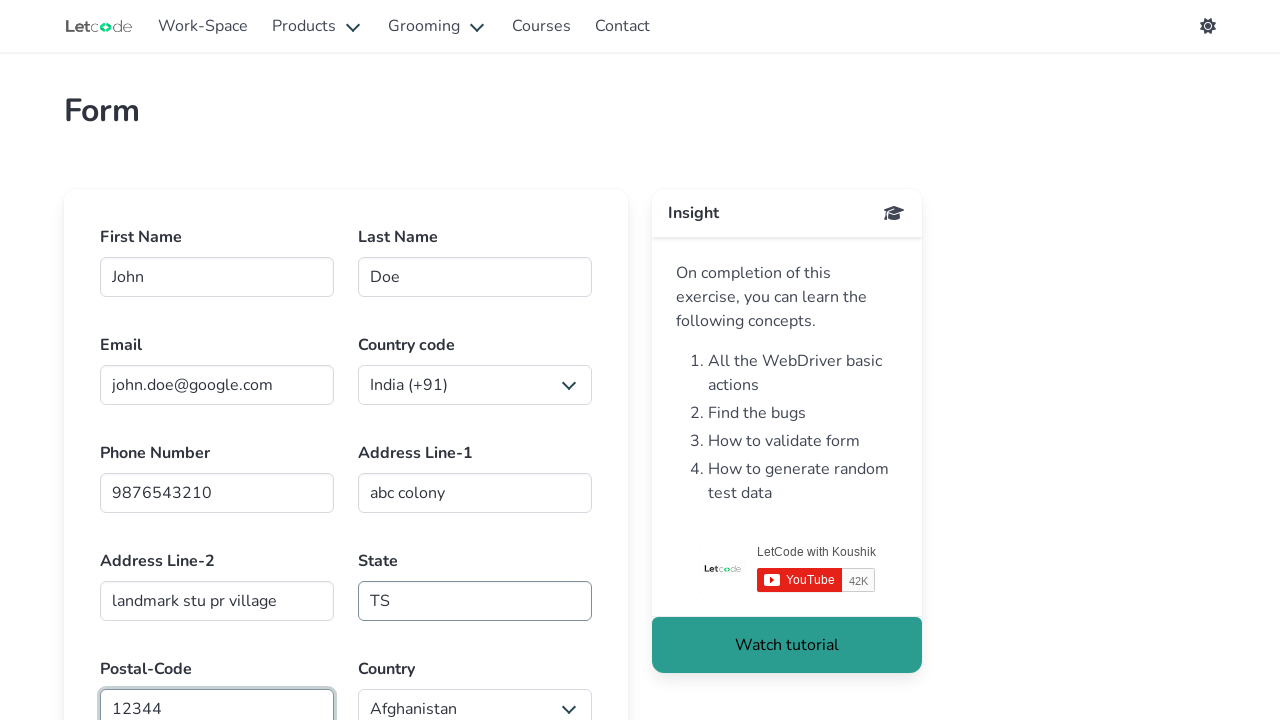

Selected 'India' from country dropdown on //html/body/app-root/app-forms/section[1]/div/div/div[1]/div/div/form/div[5]/div
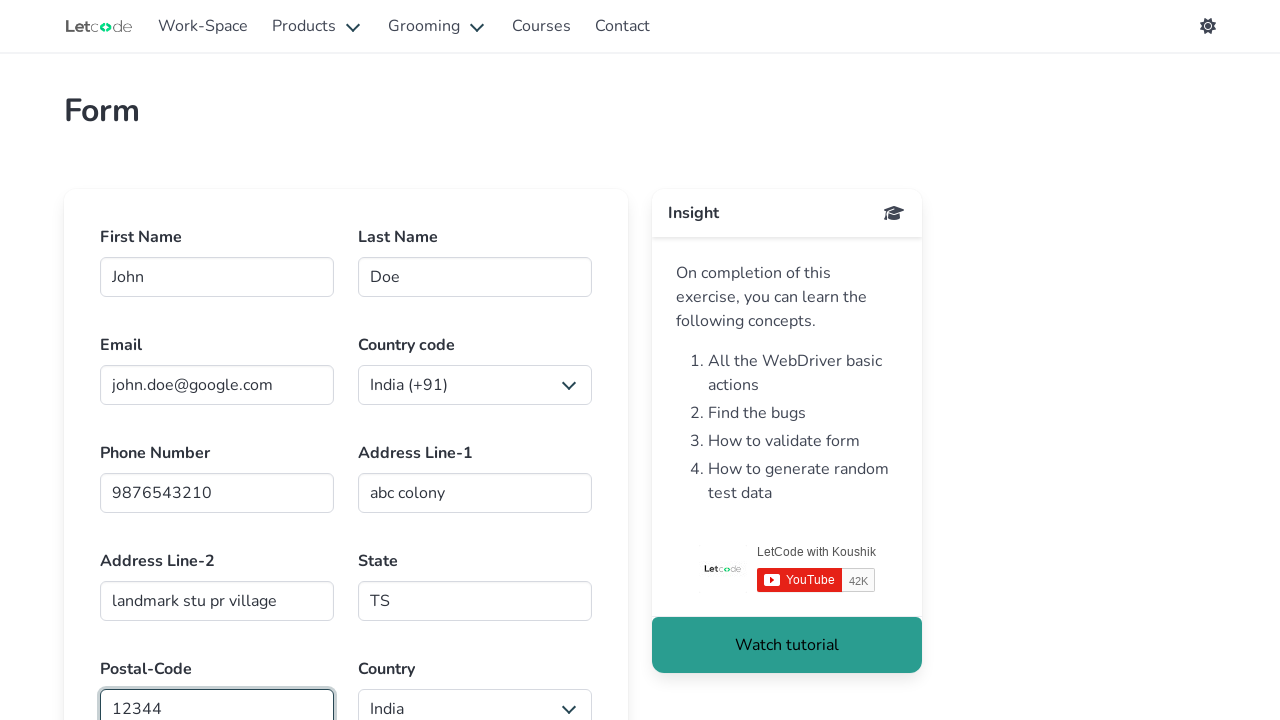

Filled date of birth with '2000-01-01' on #Date
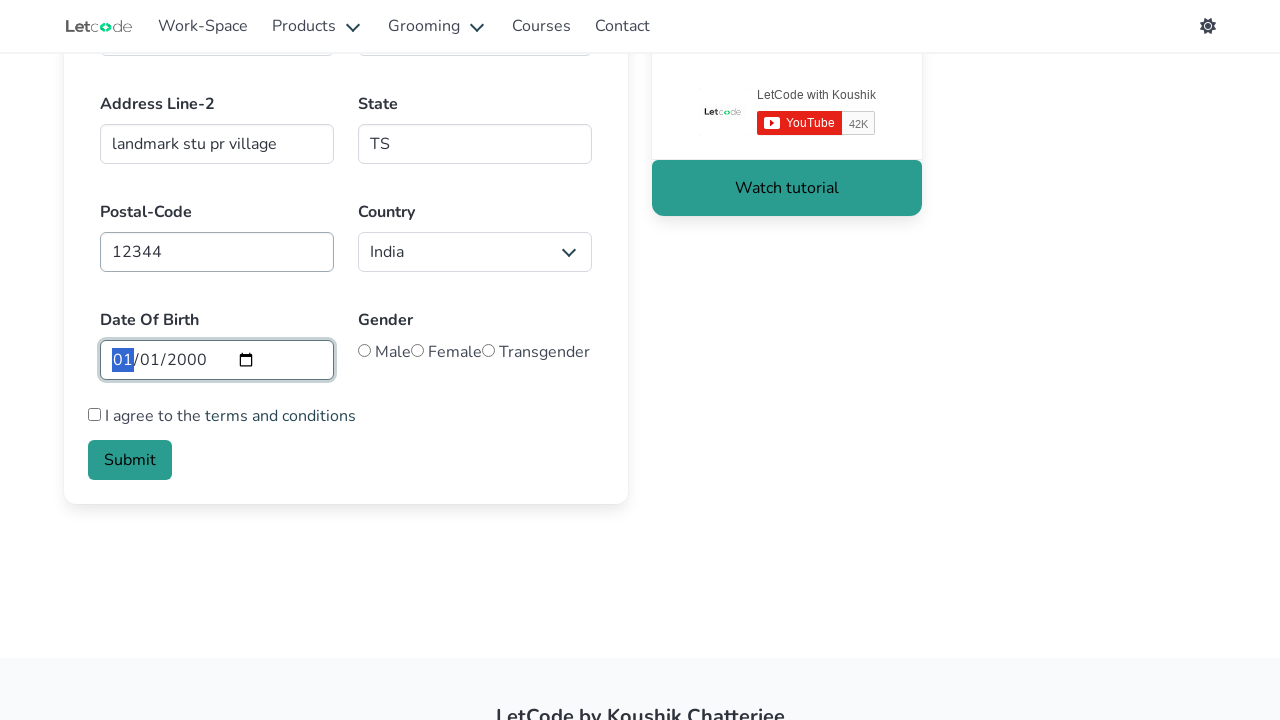

Selected female gender radio button at (418, 350) on #female
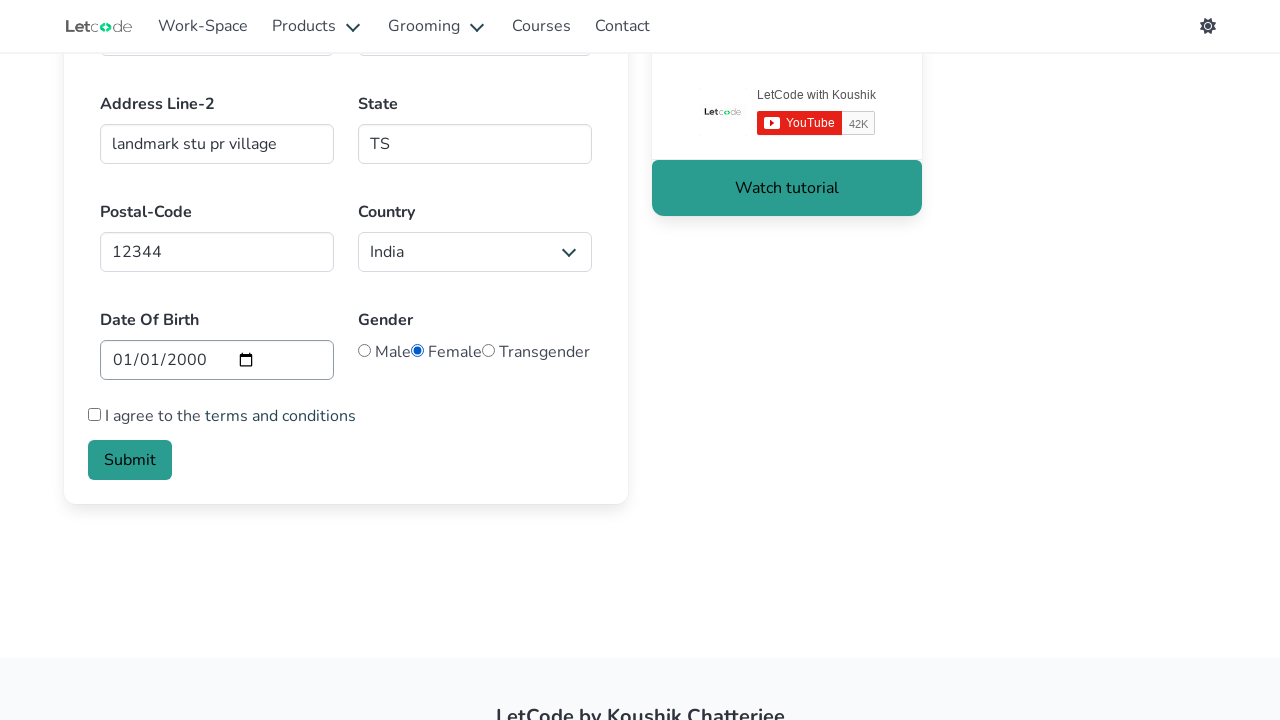

Checked the checkbox at (94, 414) on [type=checkbox]
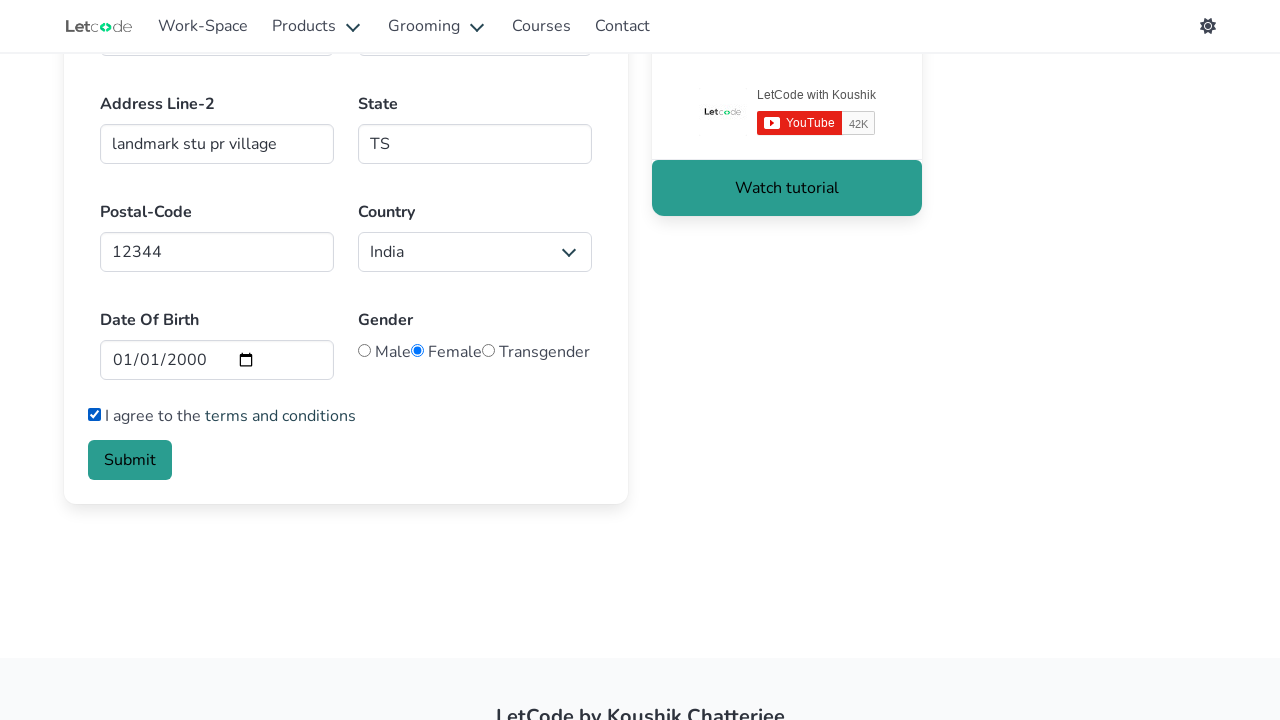

Clicked submit button to submit the form at (130, 460) on [type=submit]
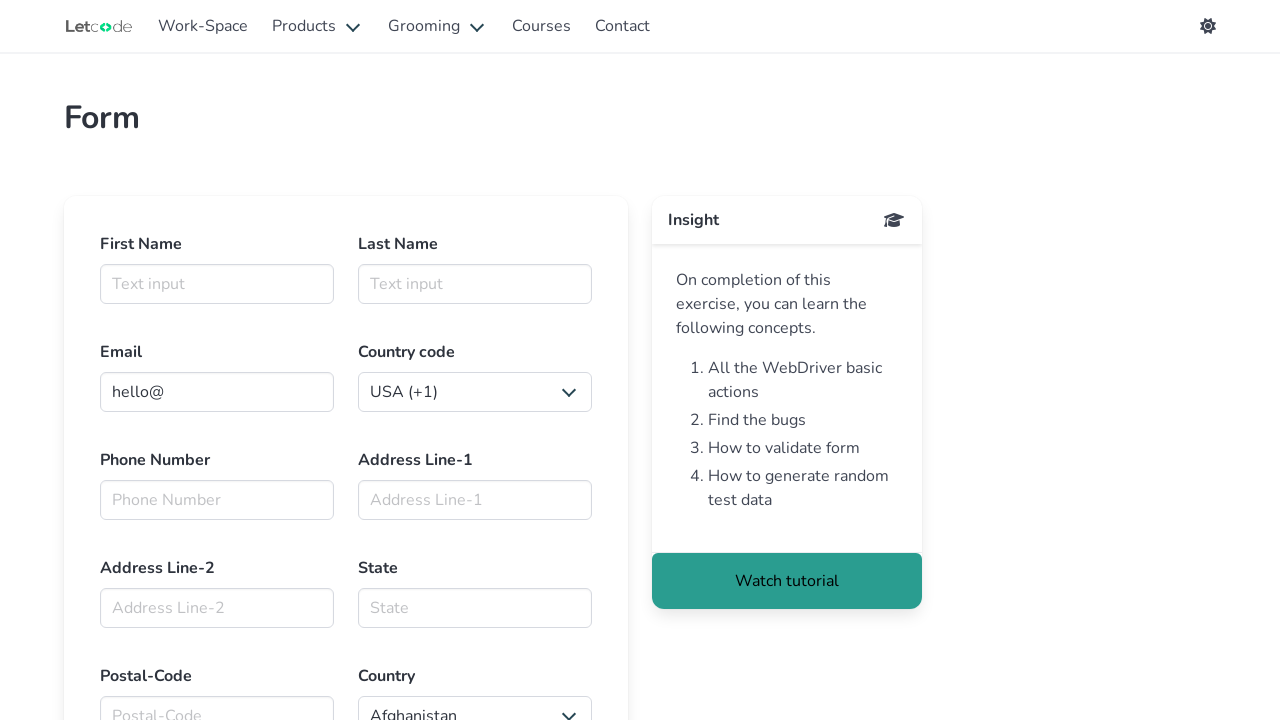

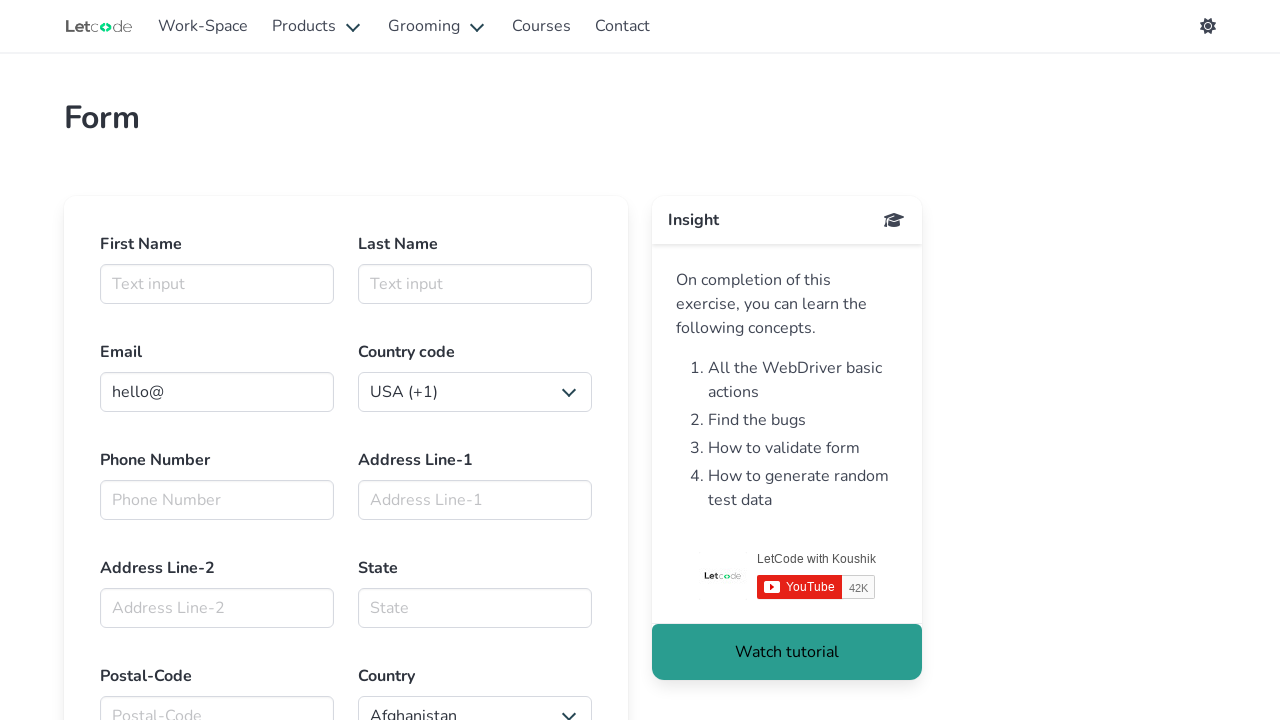